Tests drag and drop functionality on jQueryUI demo page by dragging a source element onto a target drop zone within an iframe

Starting URL: https://jqueryui.com/droppable/

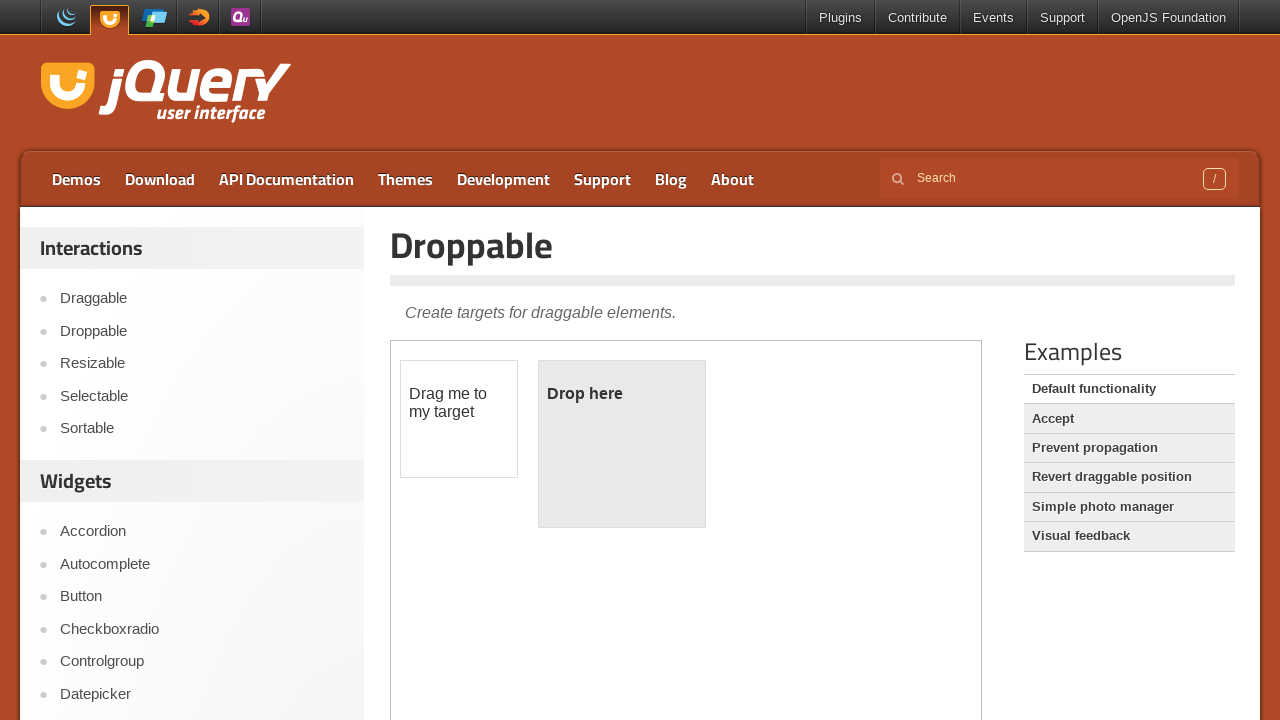

Navigated to jQueryUI droppable demo page
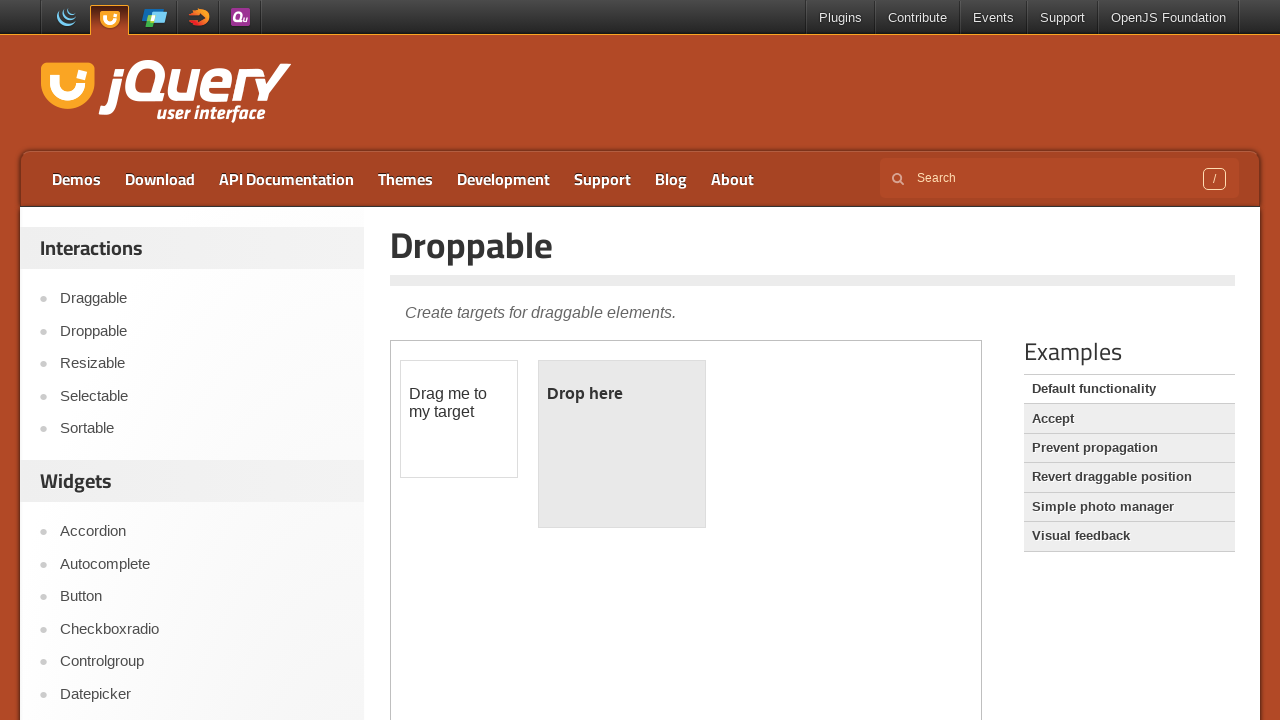

Located iframe containing drag and drop elements
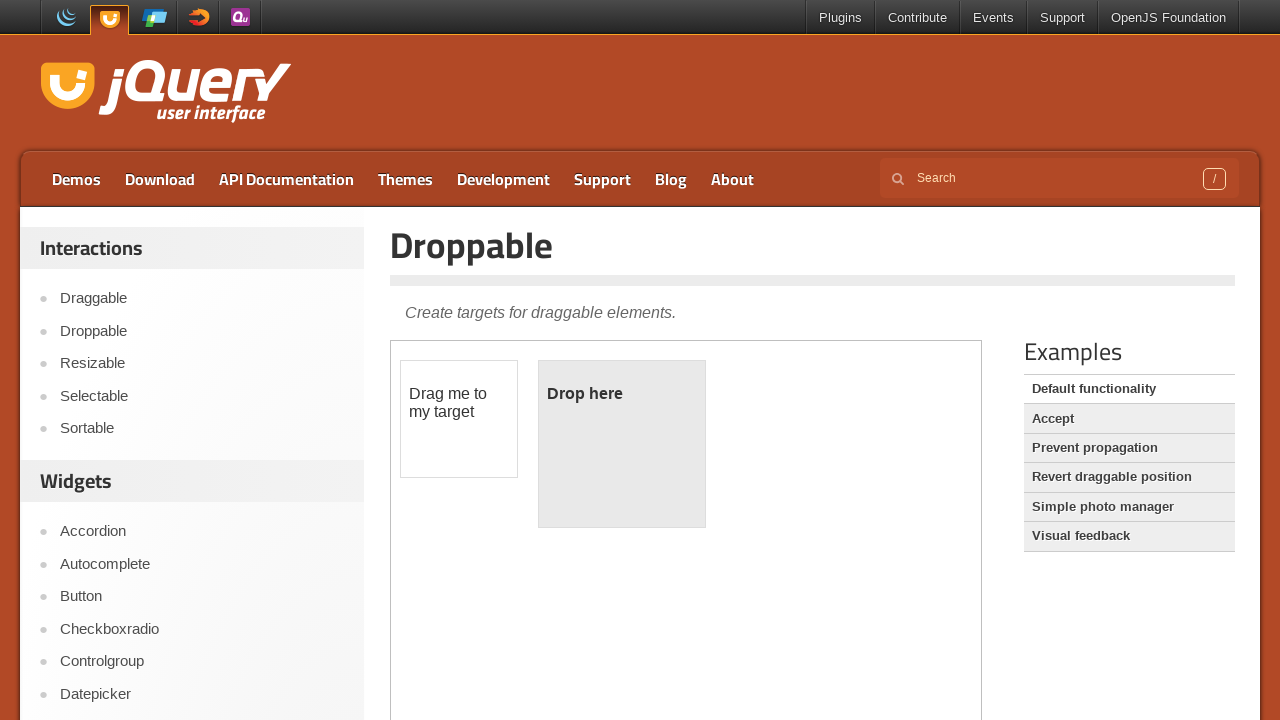

Located draggable source element
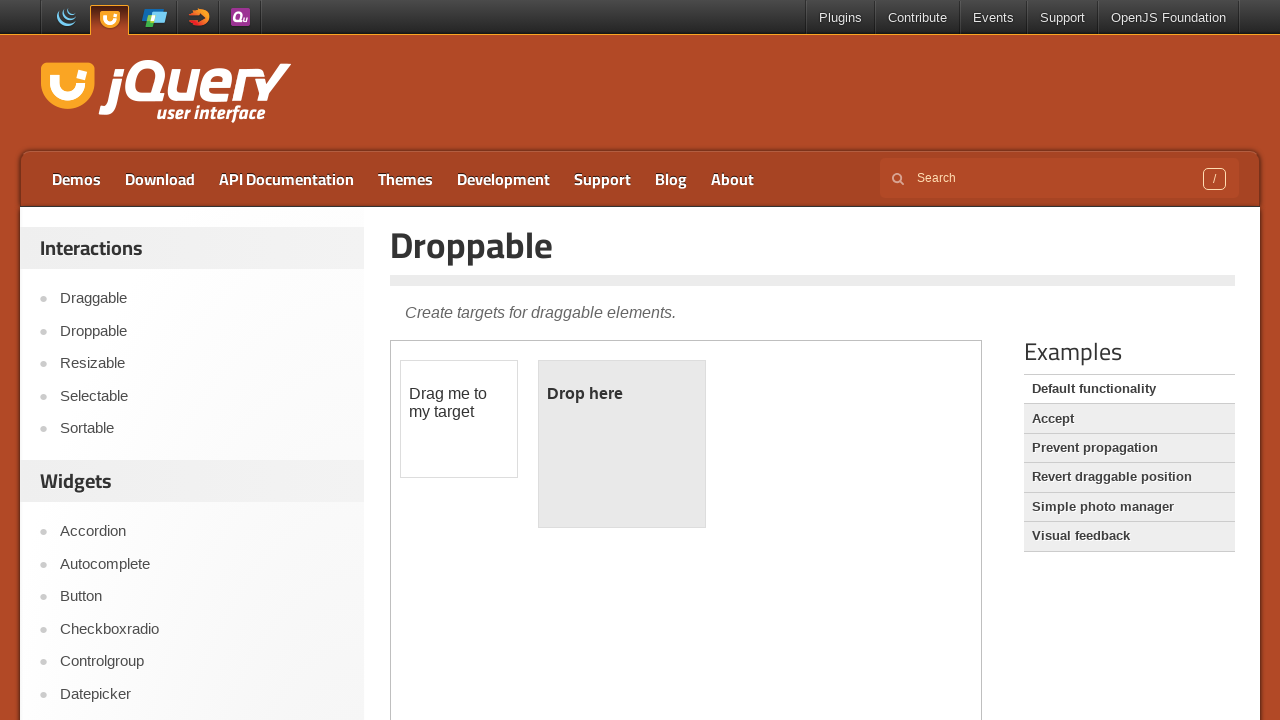

Located droppable target element
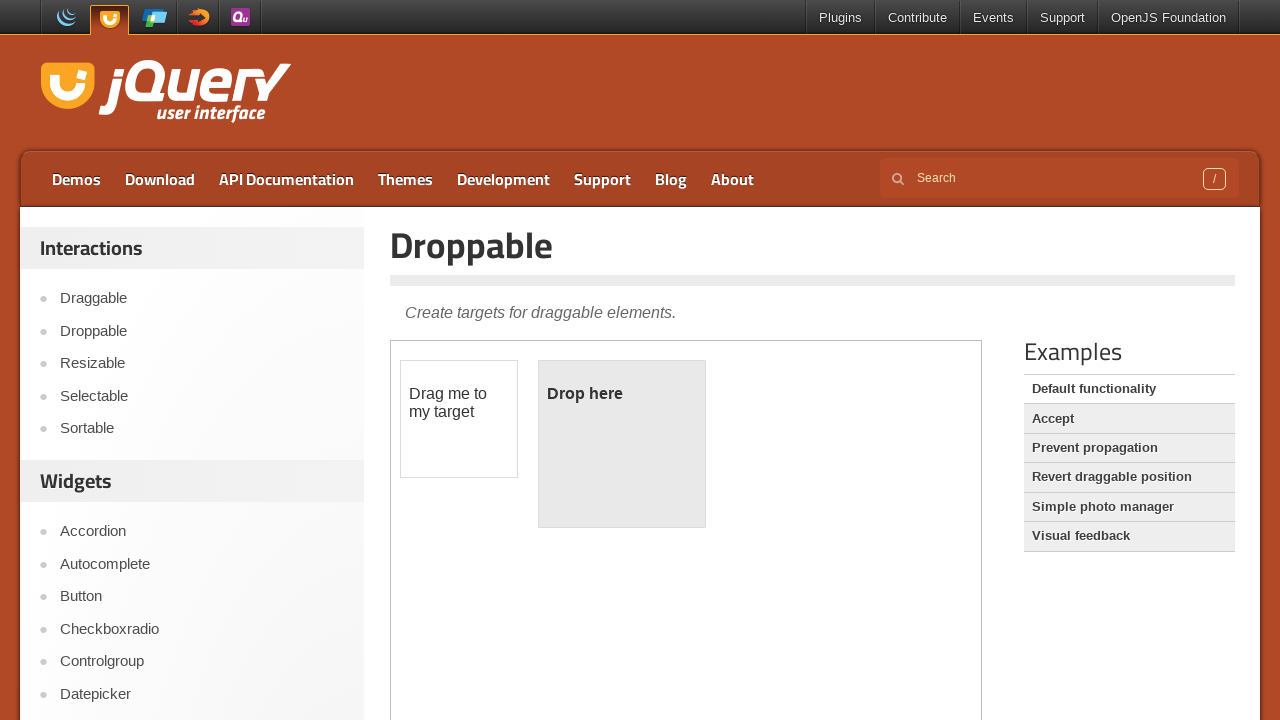

Dragged source element onto target drop zone at (622, 444)
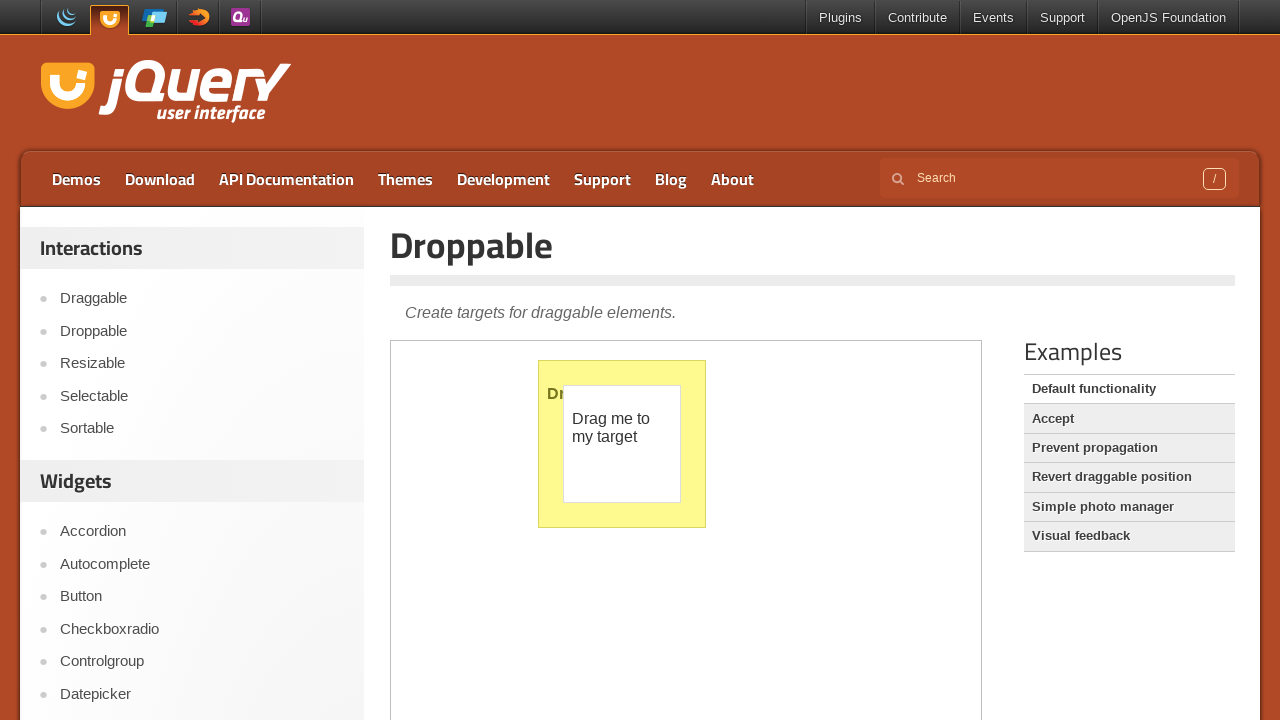

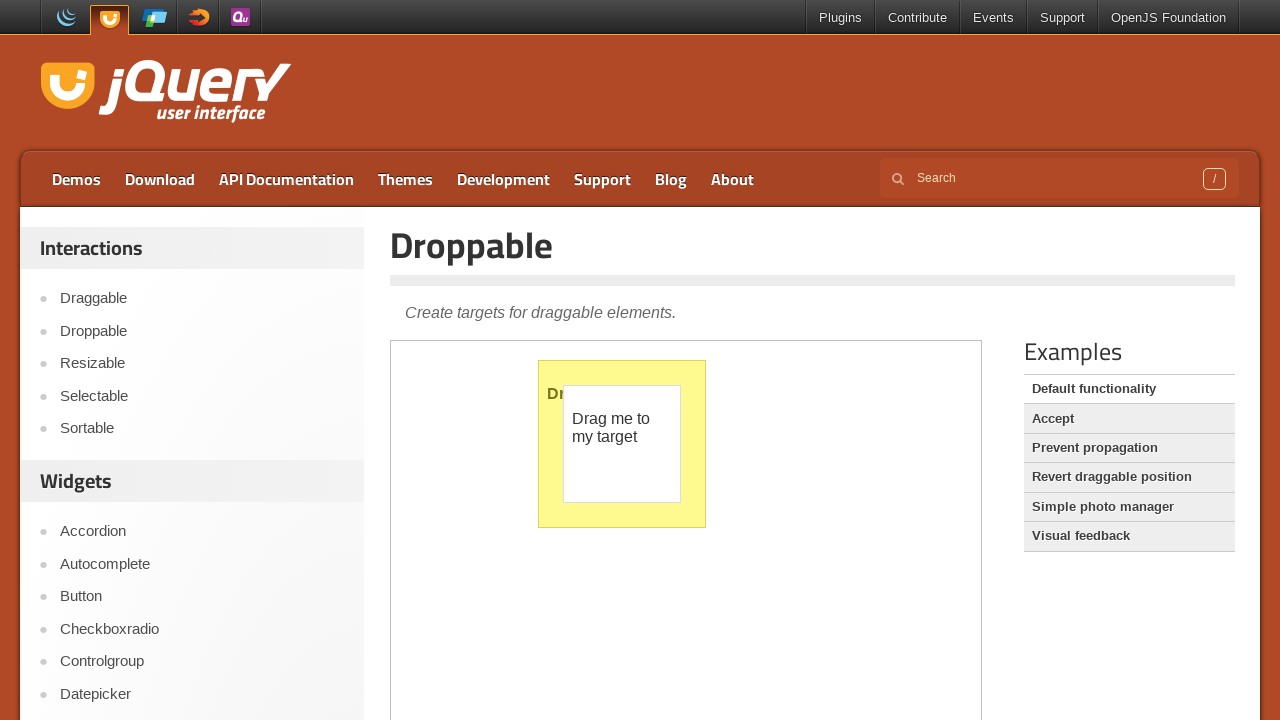